Tests a to-do application by clicking checkboxes, adding a new todo item, and verifying the page heading is displayed

Starting URL: https://stage-lambda-devops-use-only.lambdatestinternal.com/To-do-app/index.html

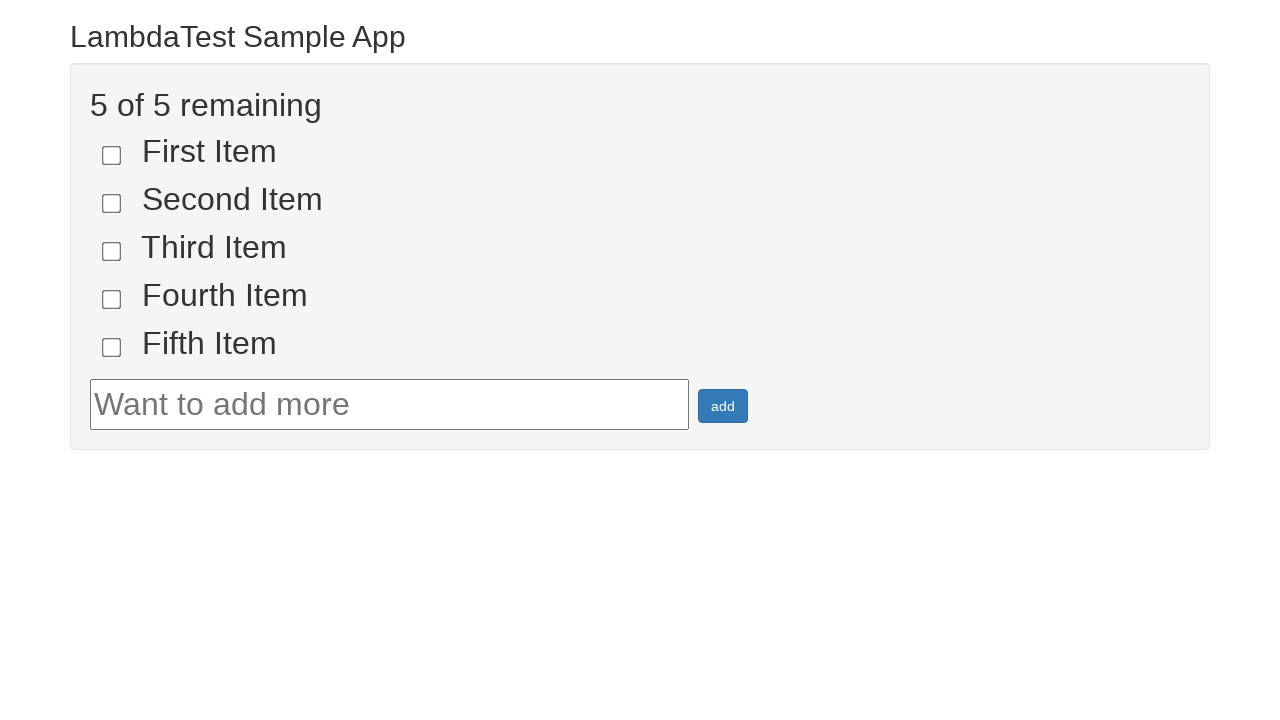

Clicked first checkbox (li1) at (112, 155) on input[name='li1']
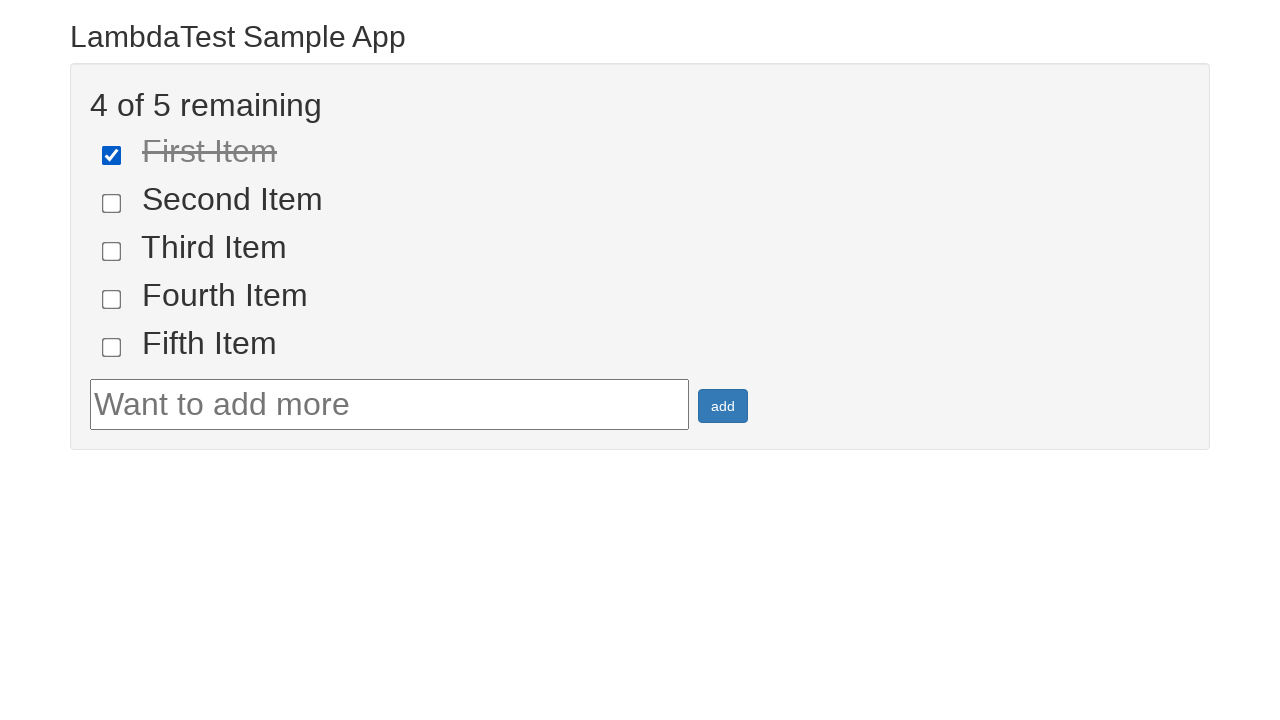

Clicked second checkbox (li2) at (112, 203) on input[name='li2']
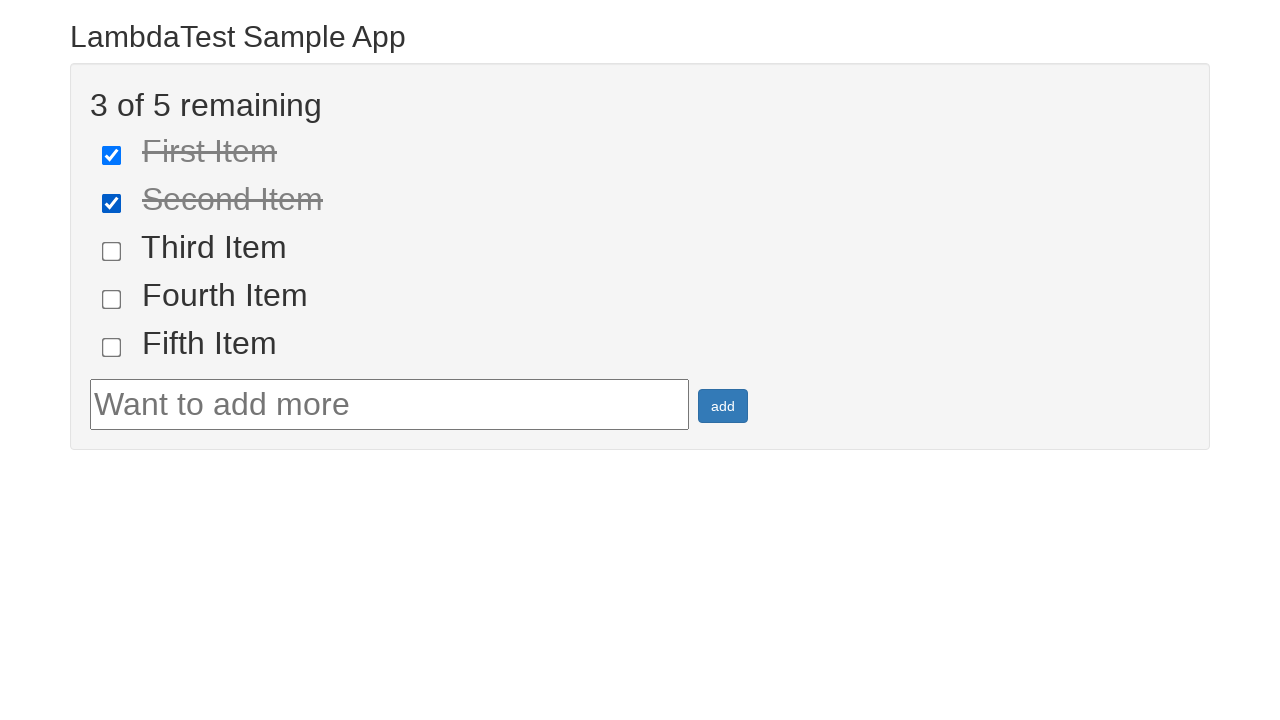

Filled todo input field with 'LambdaTest' on #sampletodotext
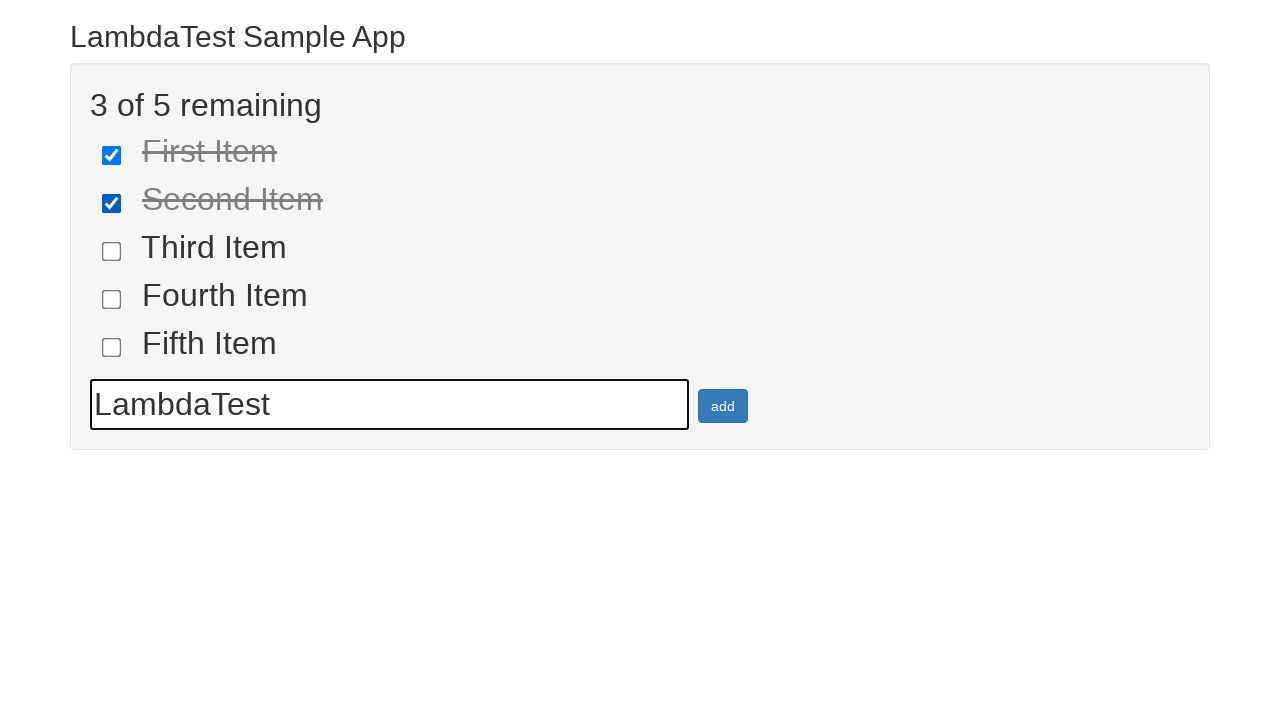

Clicked add button to create new todo item at (723, 406) on #addbutton
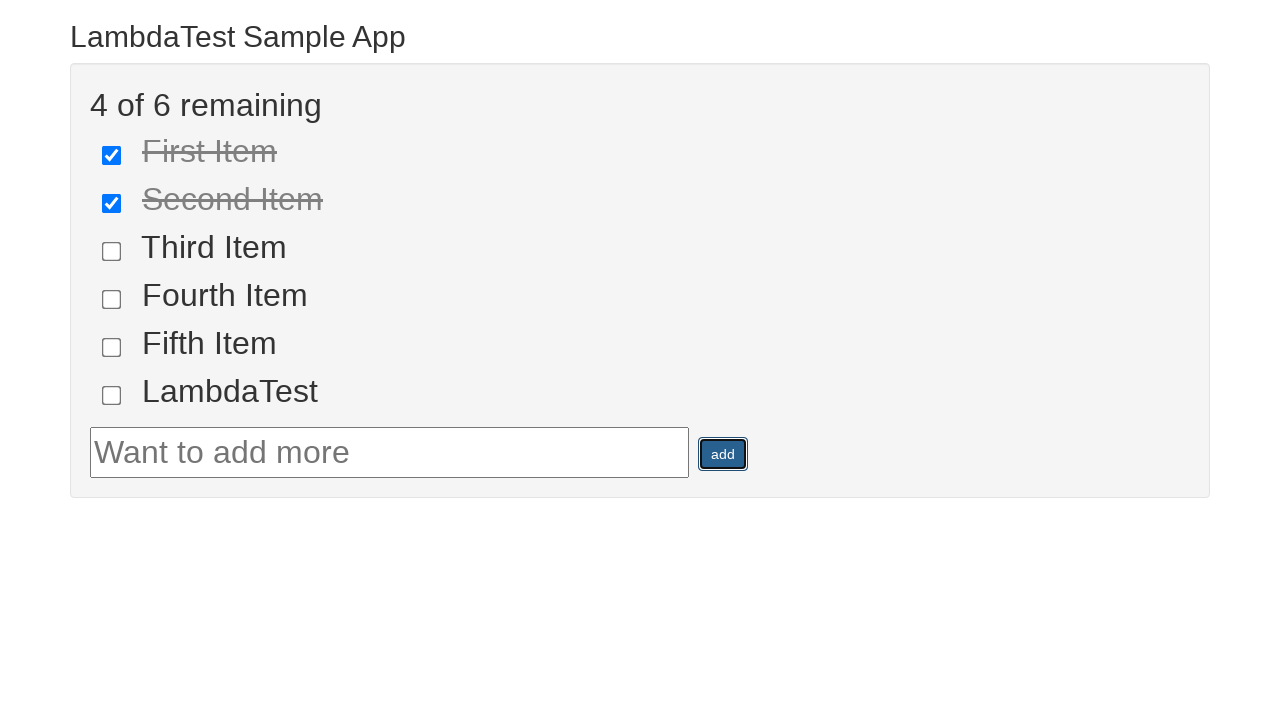

Clicked page heading to verify it is displayed at (640, 36) on .container h2
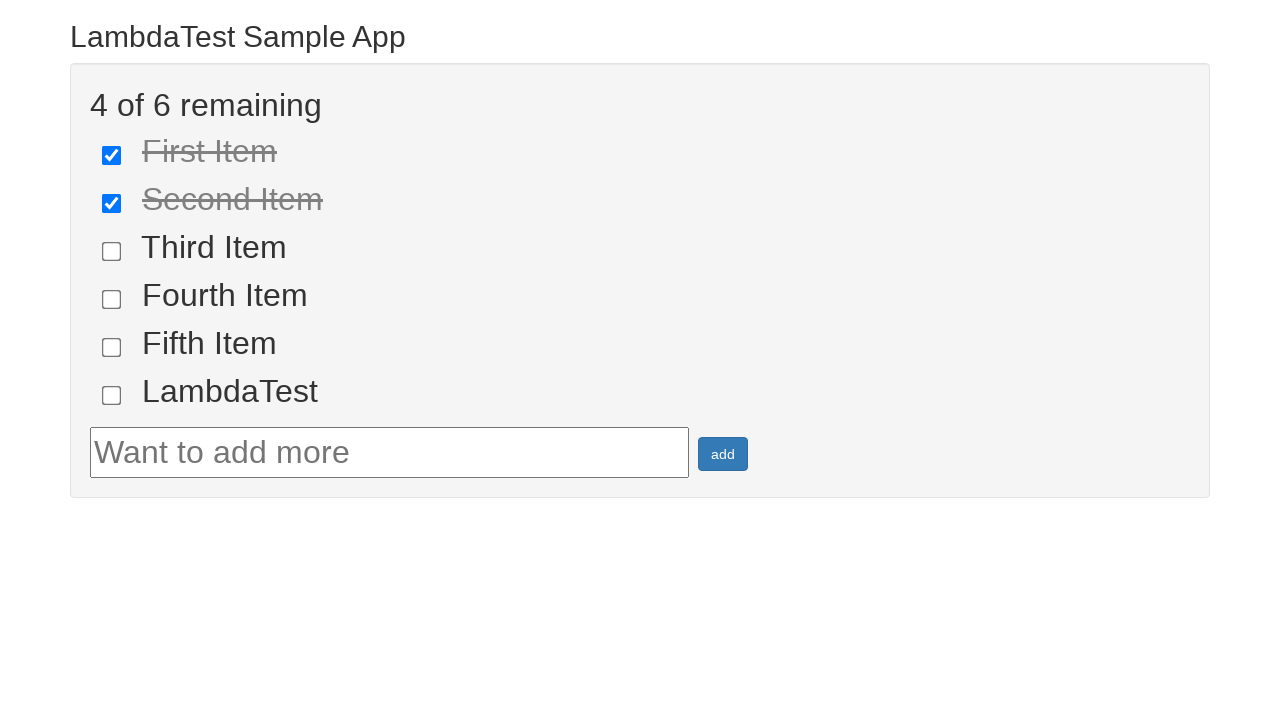

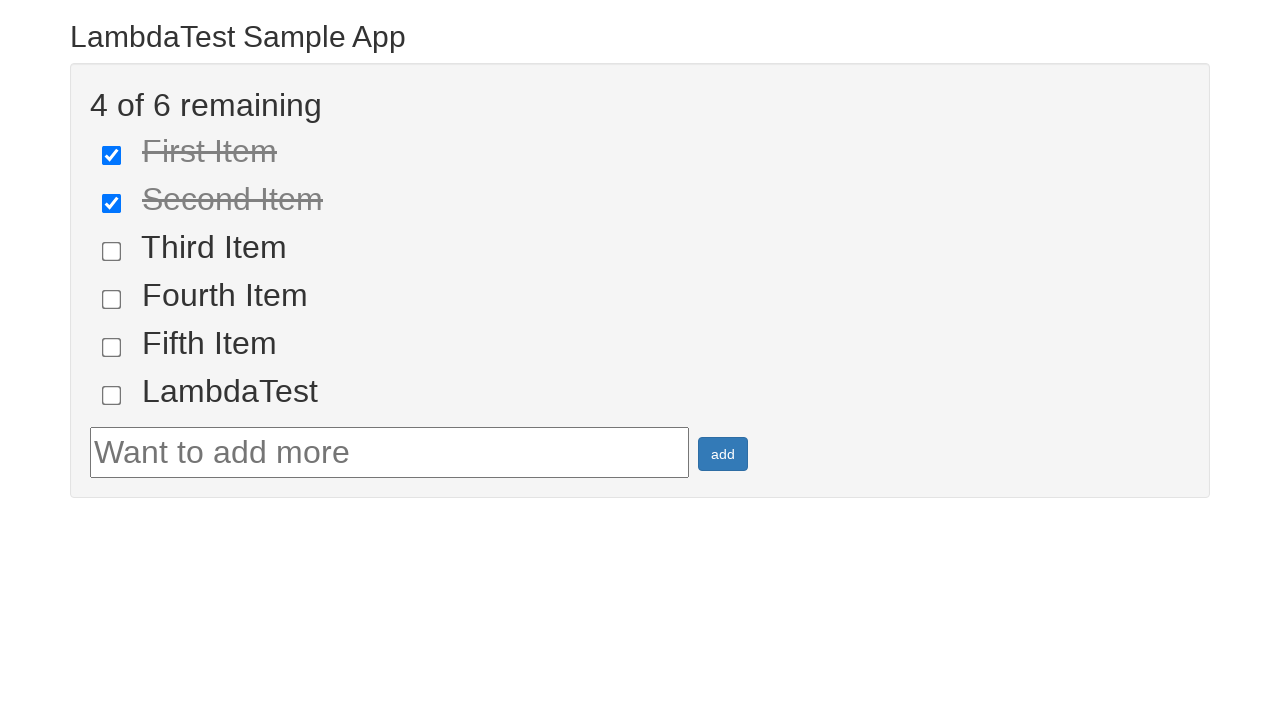